Tests form interaction on an automation practice page by selecting a dropdown option, entering a name in a text field, and clicking an alert button

Starting URL: https://rahulshettyacademy.com/AutomationPractice/

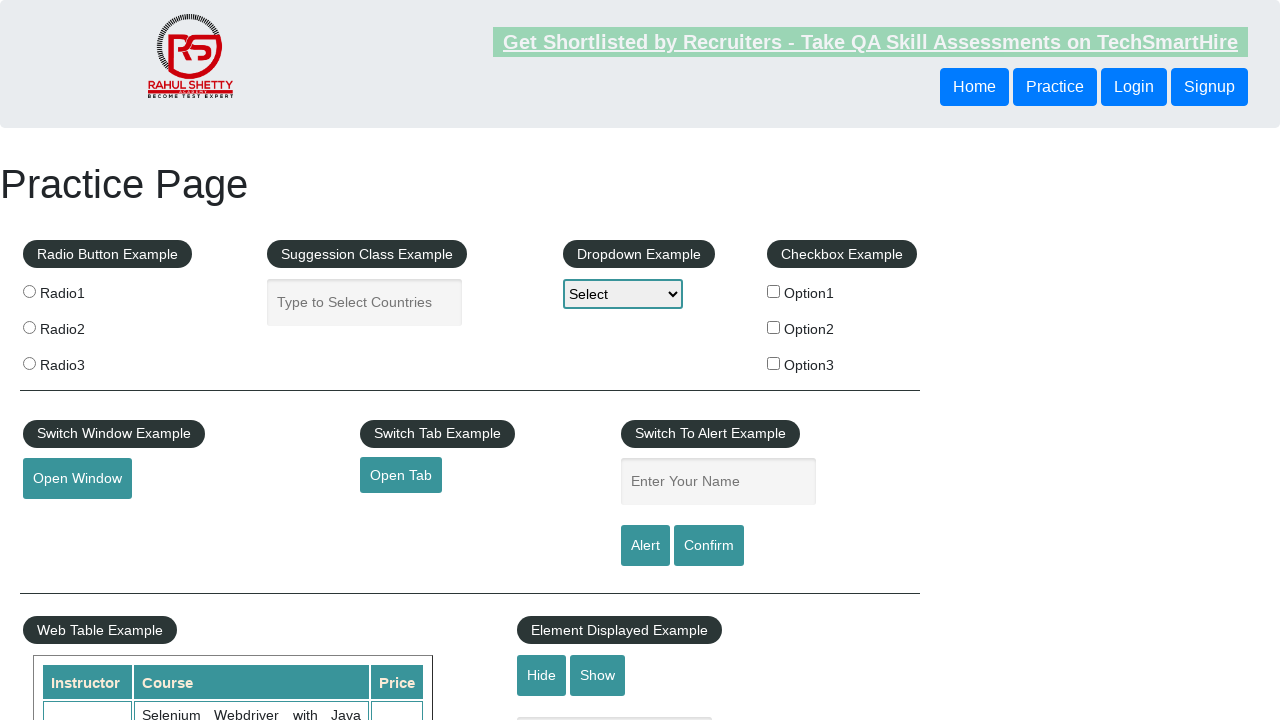

Selected 'option1' from dropdown menu on #dropdown-class-example
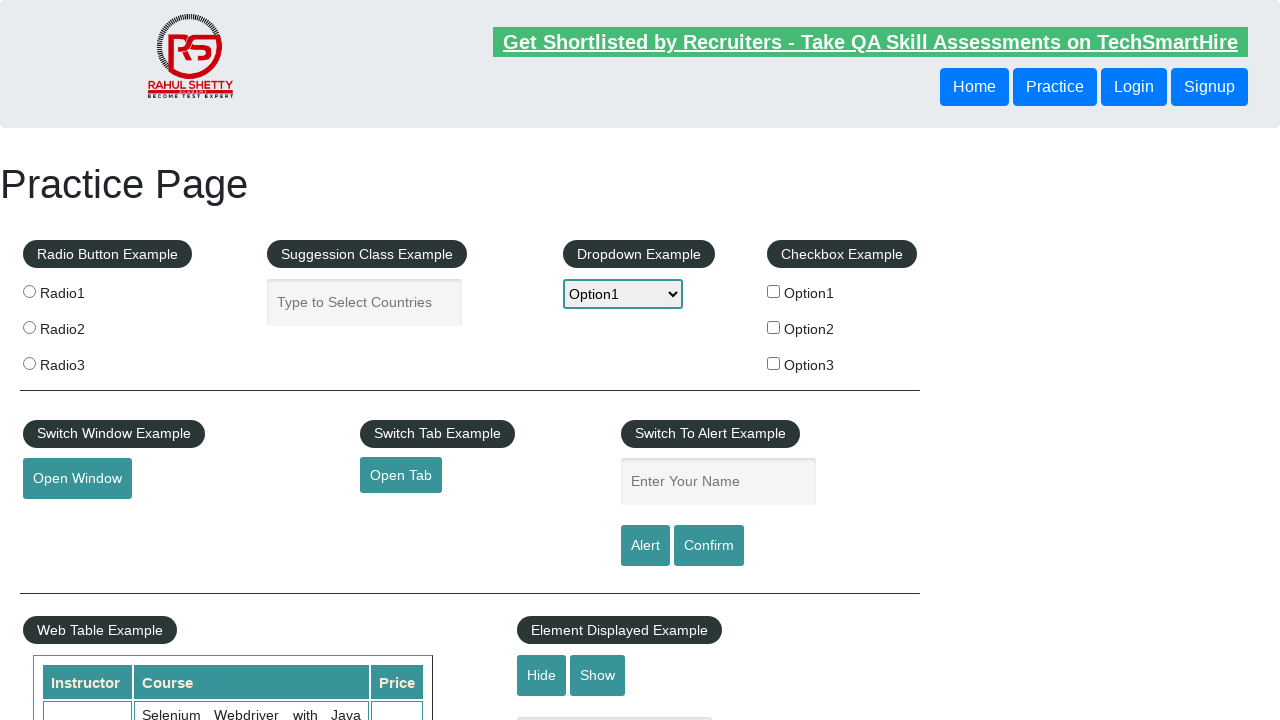

Entered 'Mayuresh' in the name text field on #name
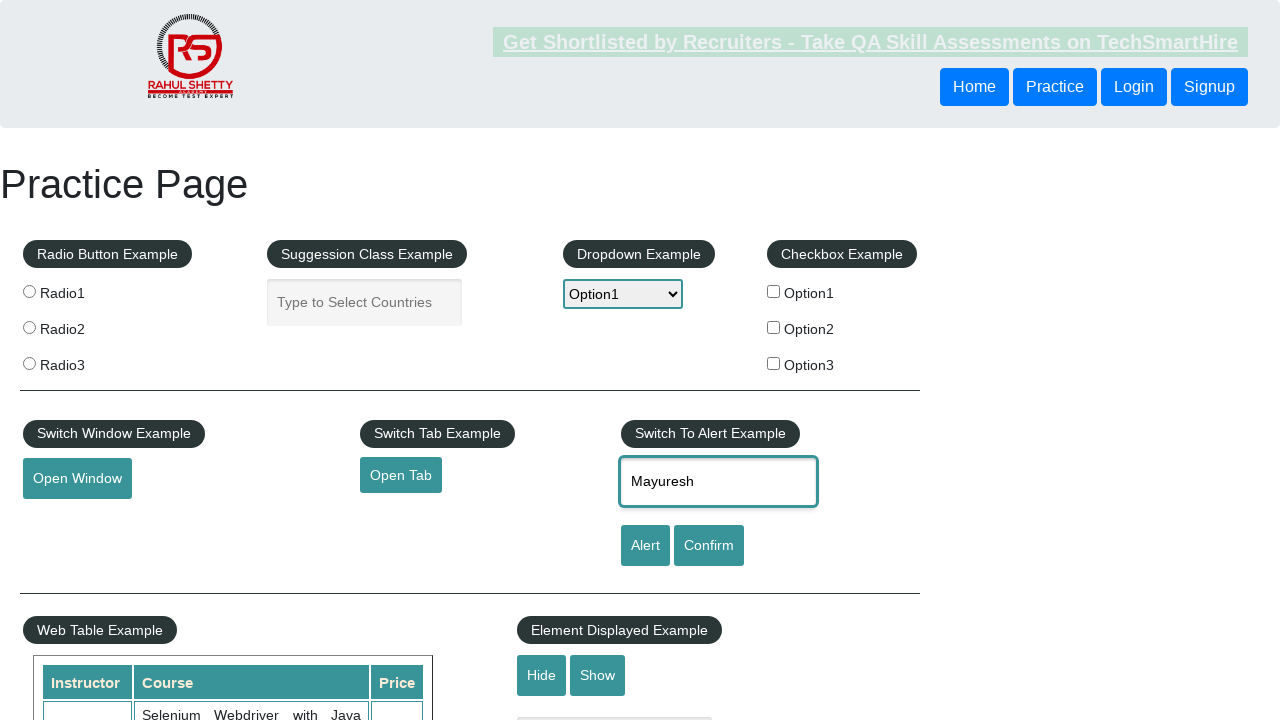

Clicked the alert button at (645, 546) on #alertbtn
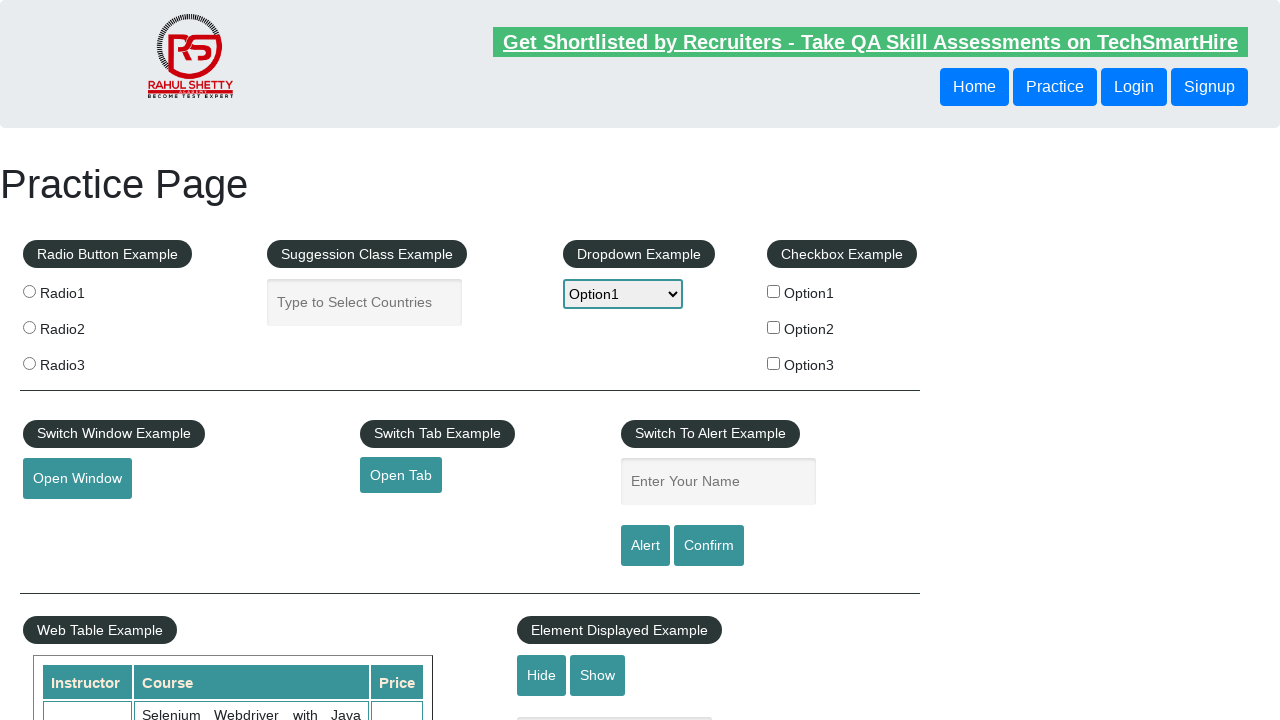

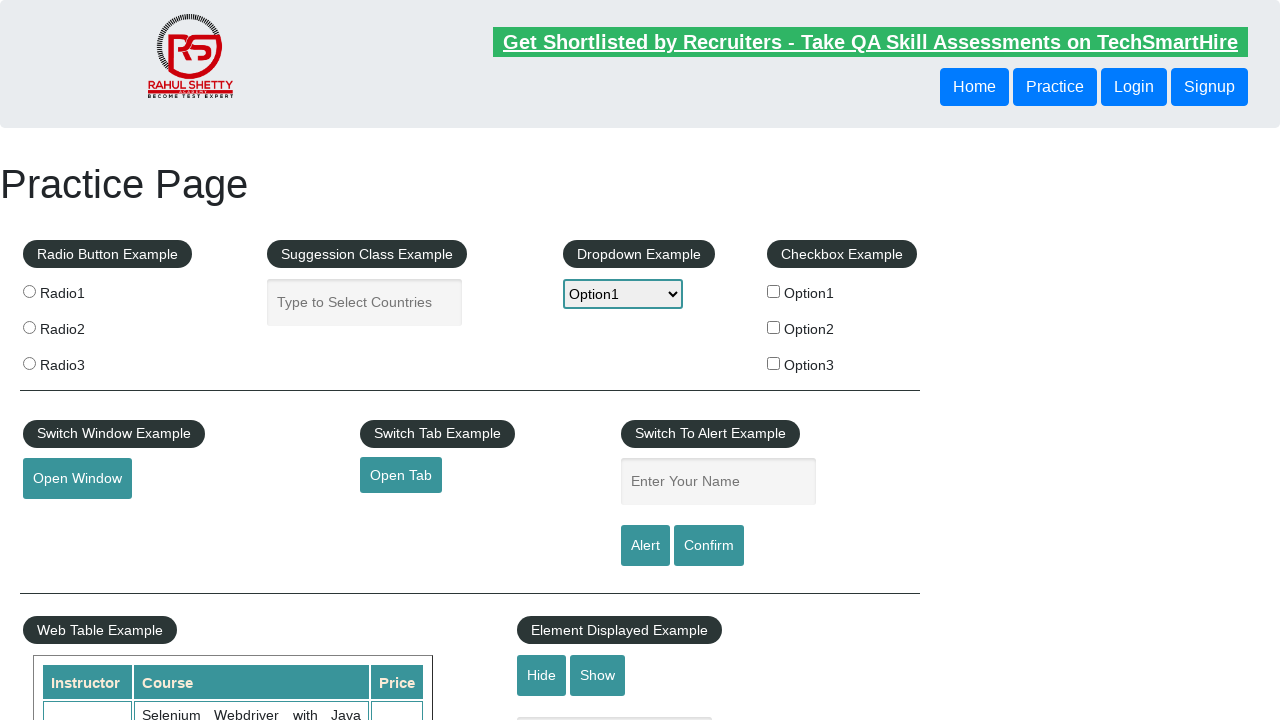